Tests a simple greeting form by entering a name and verifying the personalized greeting message

Starting URL: https://lm.skillbox.cc/qa_tester/module01/

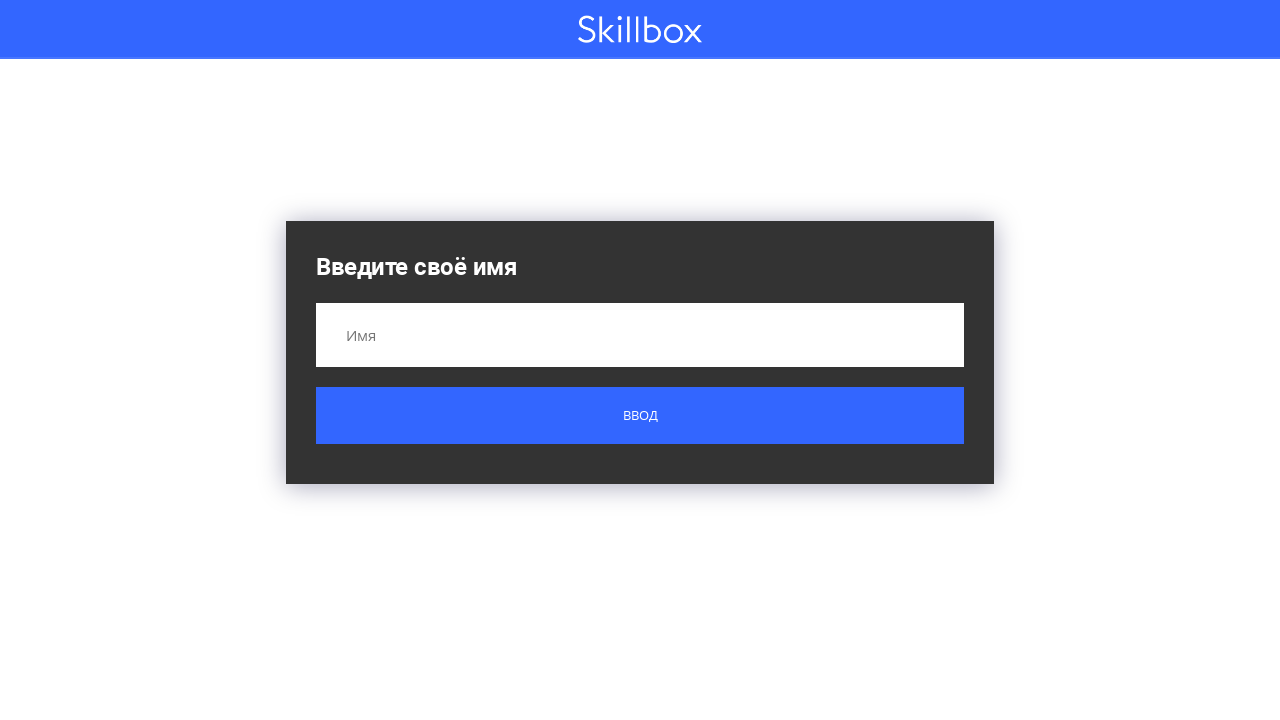

Filled name field with 'Вася' on input[name='name']
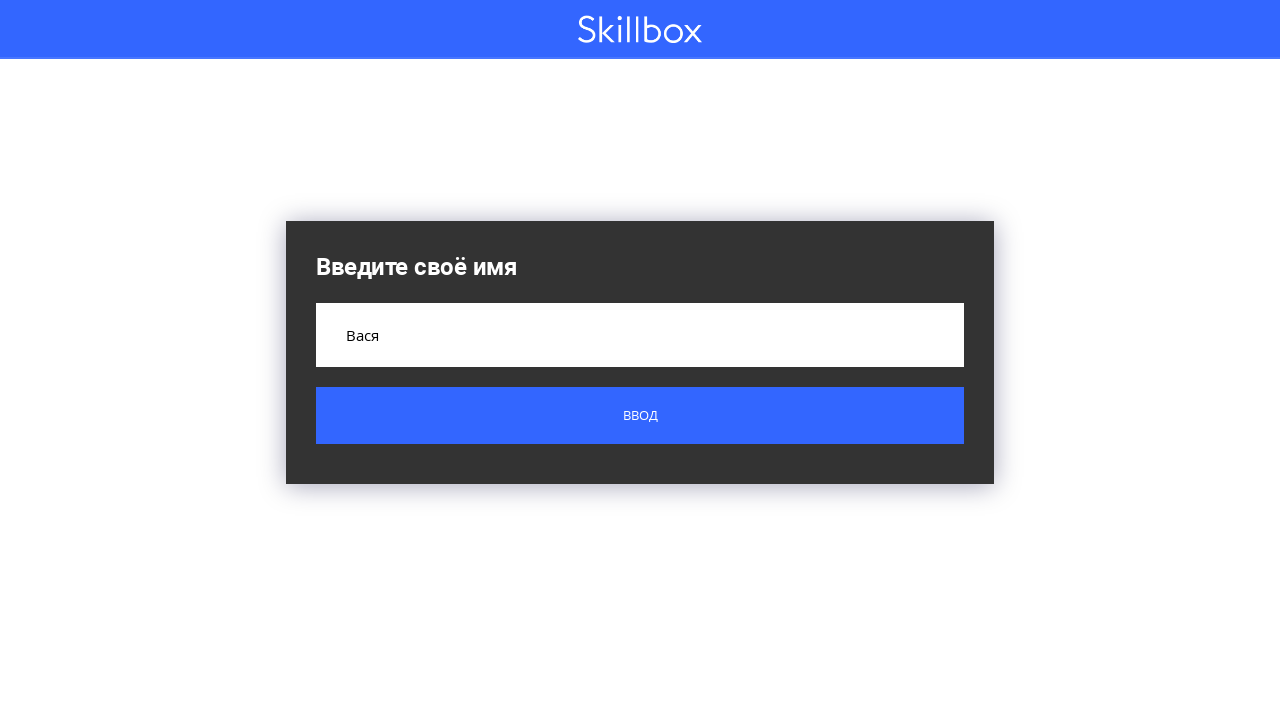

Clicked submit button at (640, 416) on .button
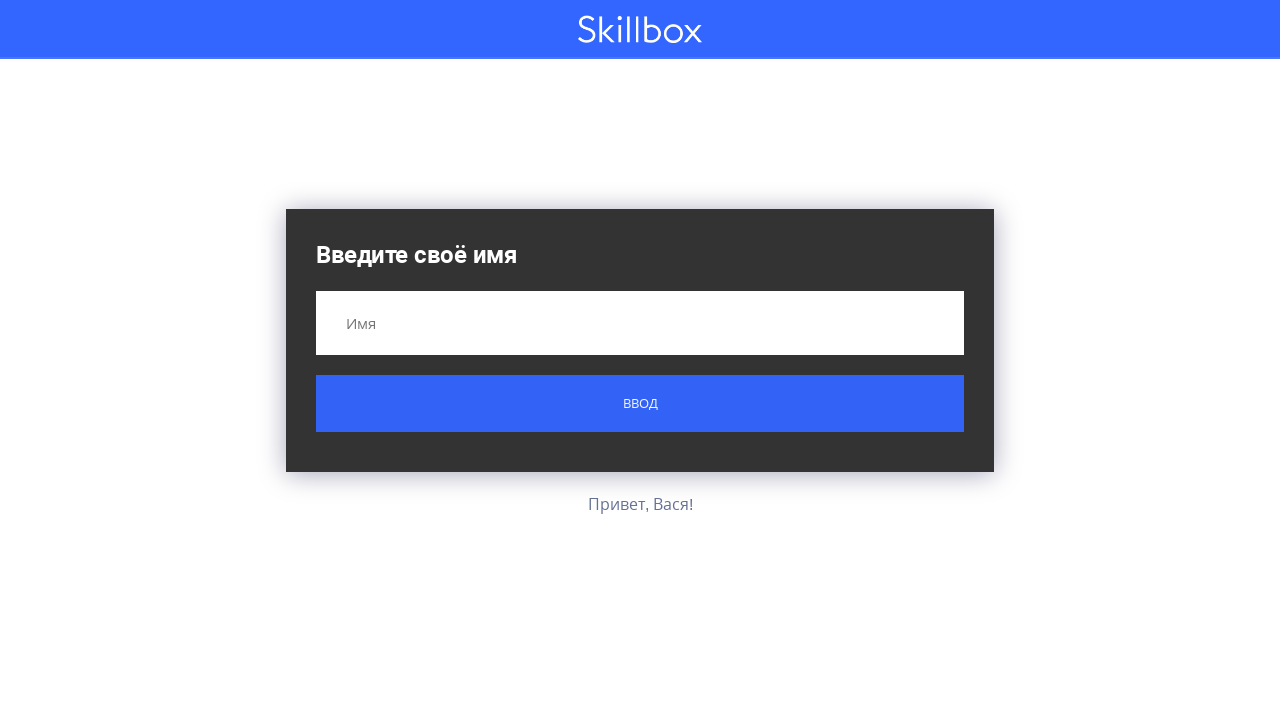

Retrieved greeting message text
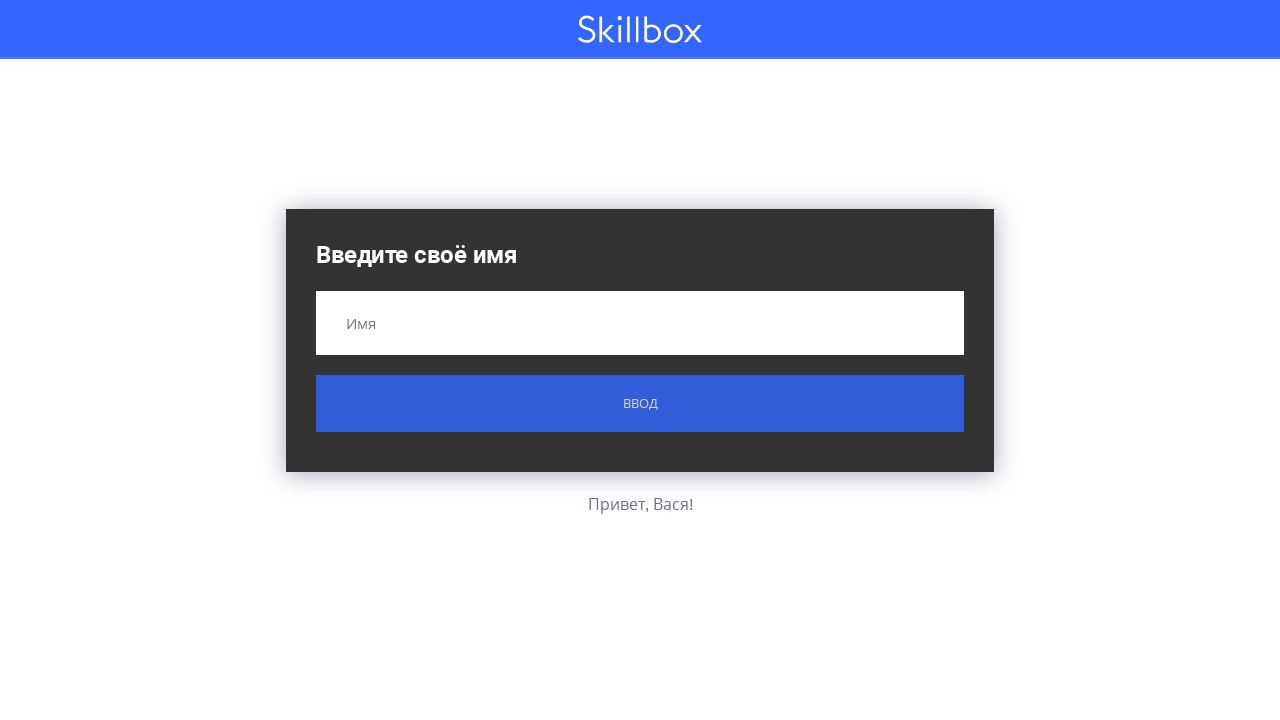

Verified greeting message displays 'Привет, Вася!'
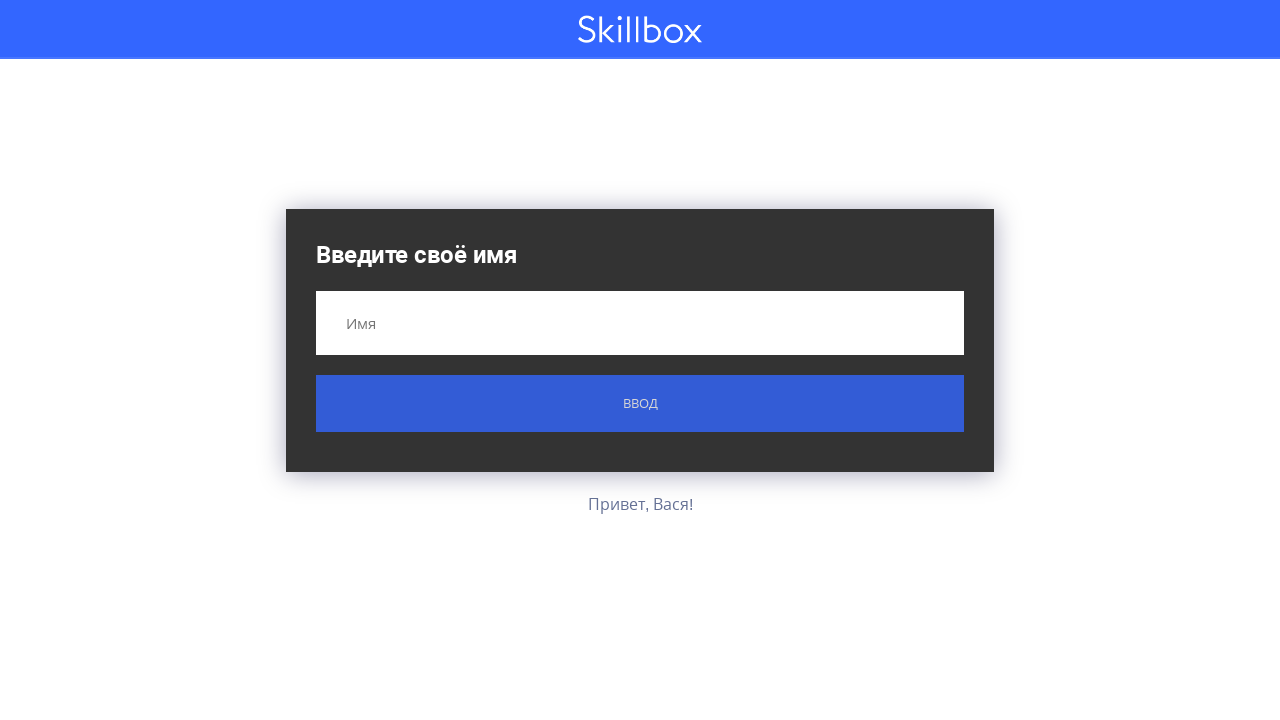

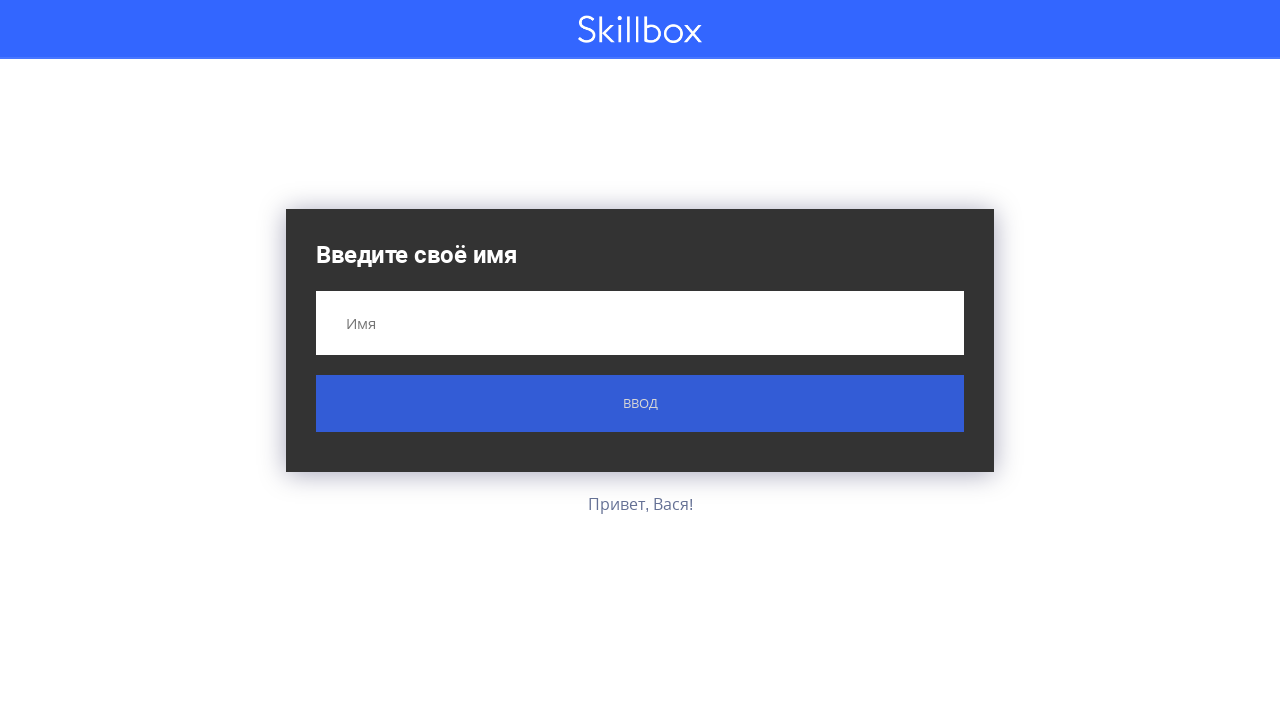